Tests dynamic controls page by verifying a textbox is initially disabled, clicking the Enable button, waiting for the textbox to become enabled, and verifying the success message appears.

Starting URL: https://the-internet.herokuapp.com/dynamic_controls

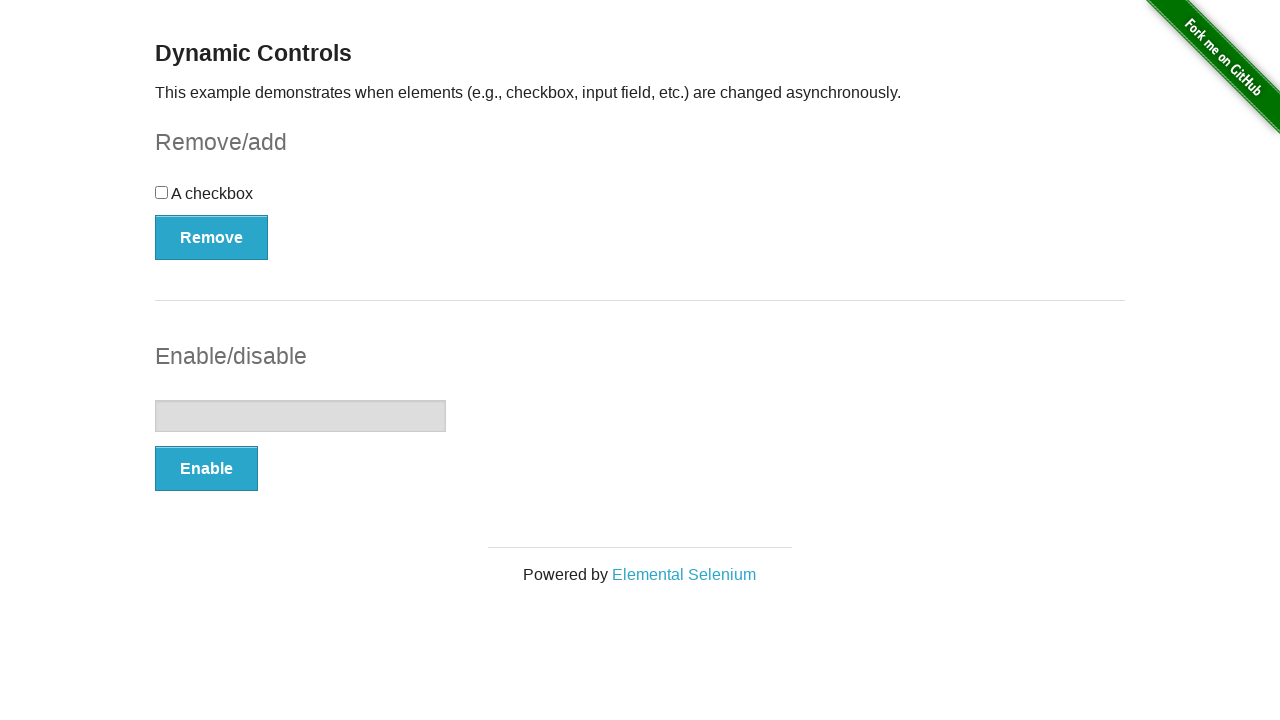

Located the textbox element
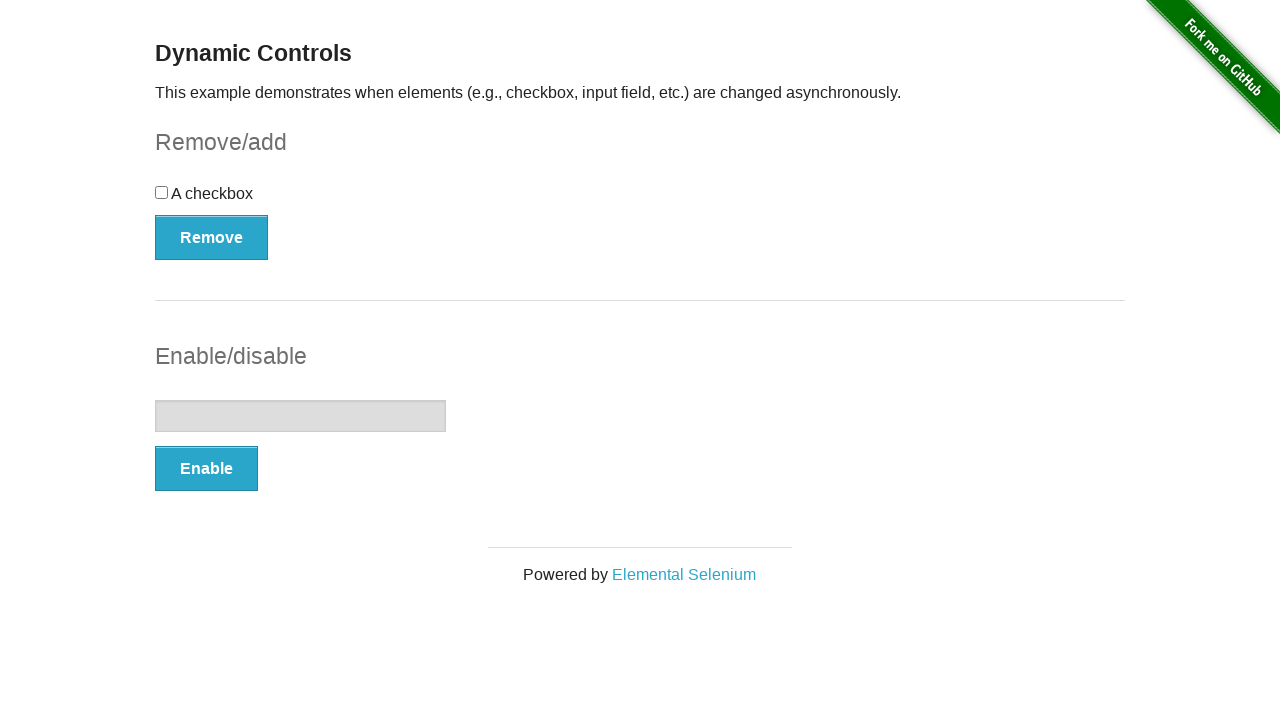

Verified textbox is initially disabled
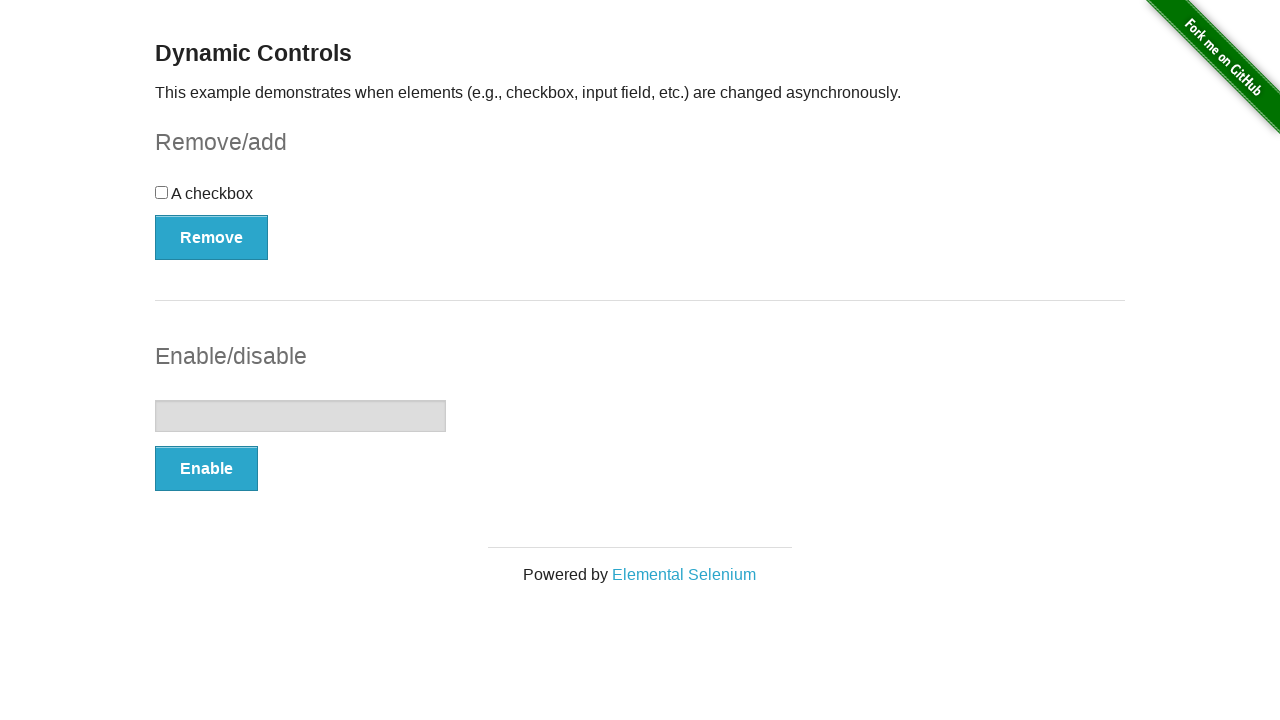

Clicked the Enable button at (206, 469) on xpath=//button[text()='Enable']
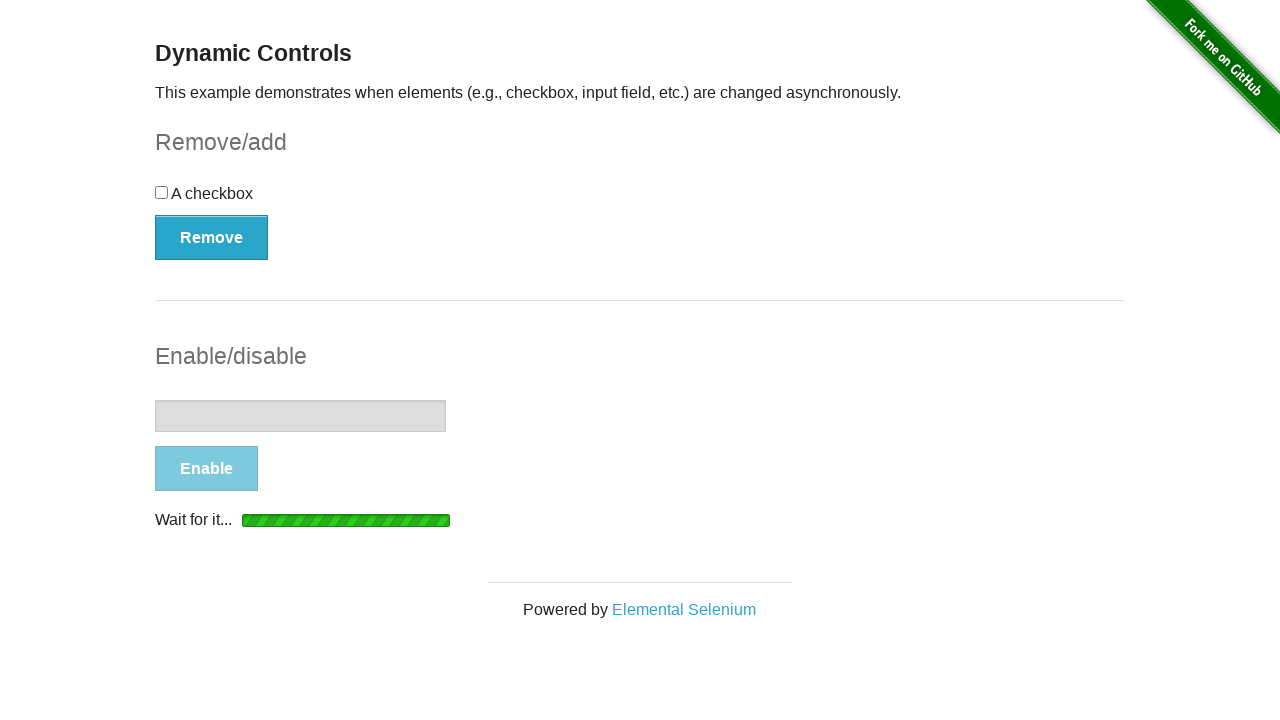

Waited for textbox to become enabled
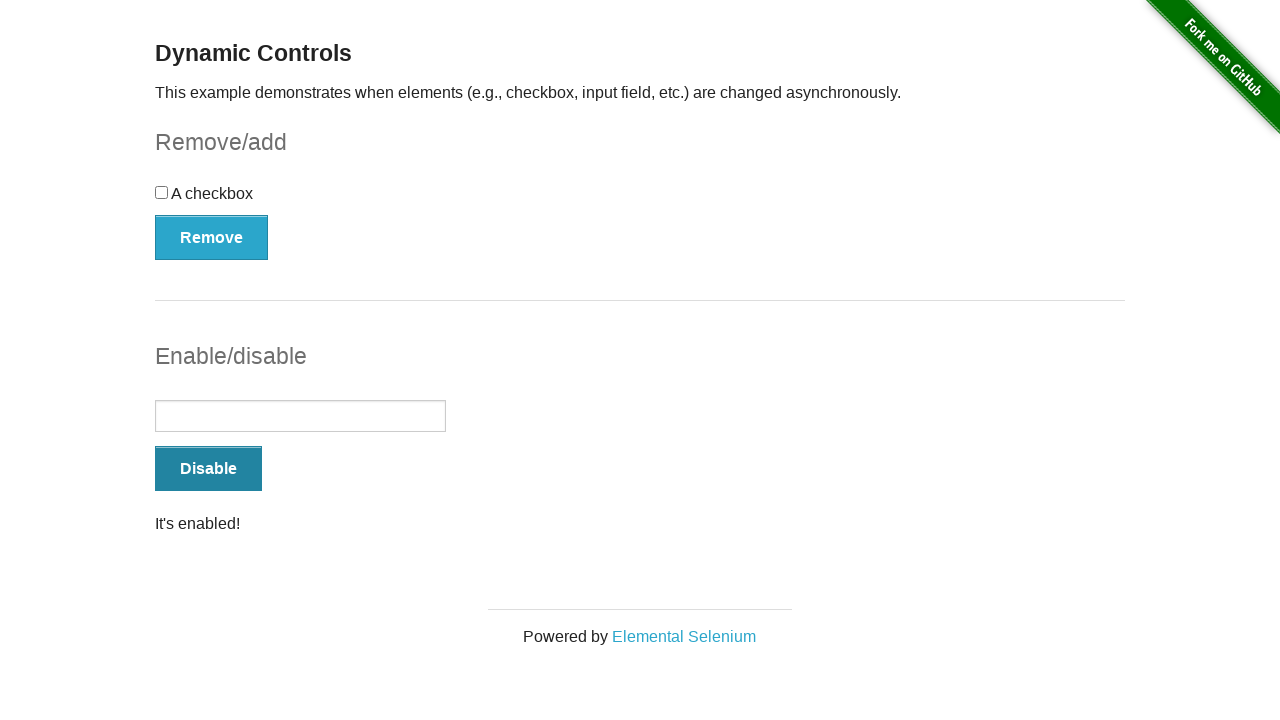

Located the success message element
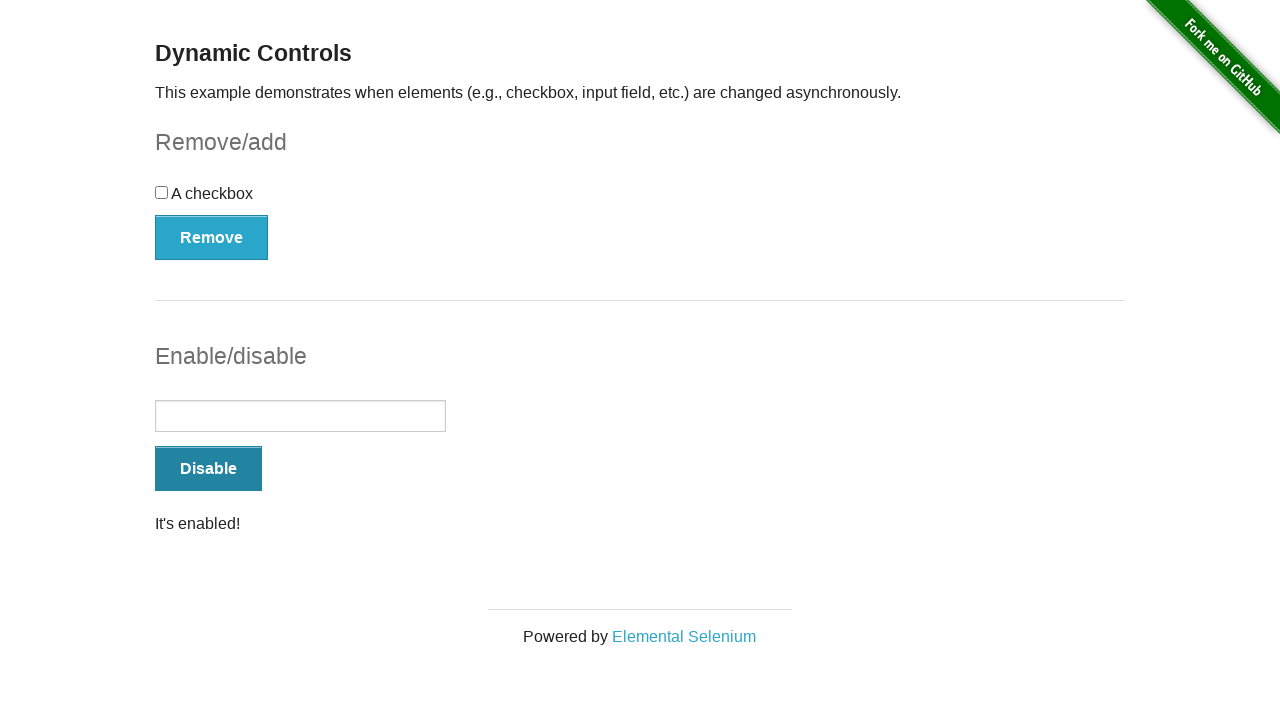

Verified success message "It's enabled!" is visible
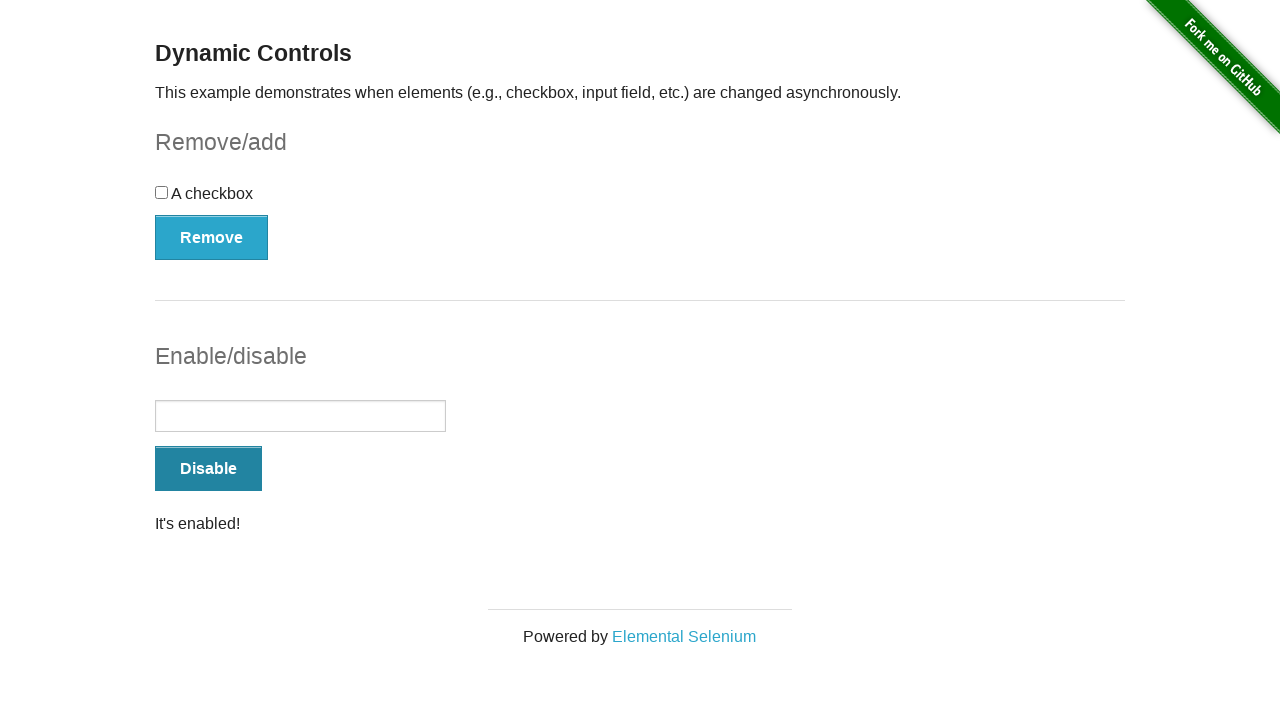

Verified textbox is now enabled
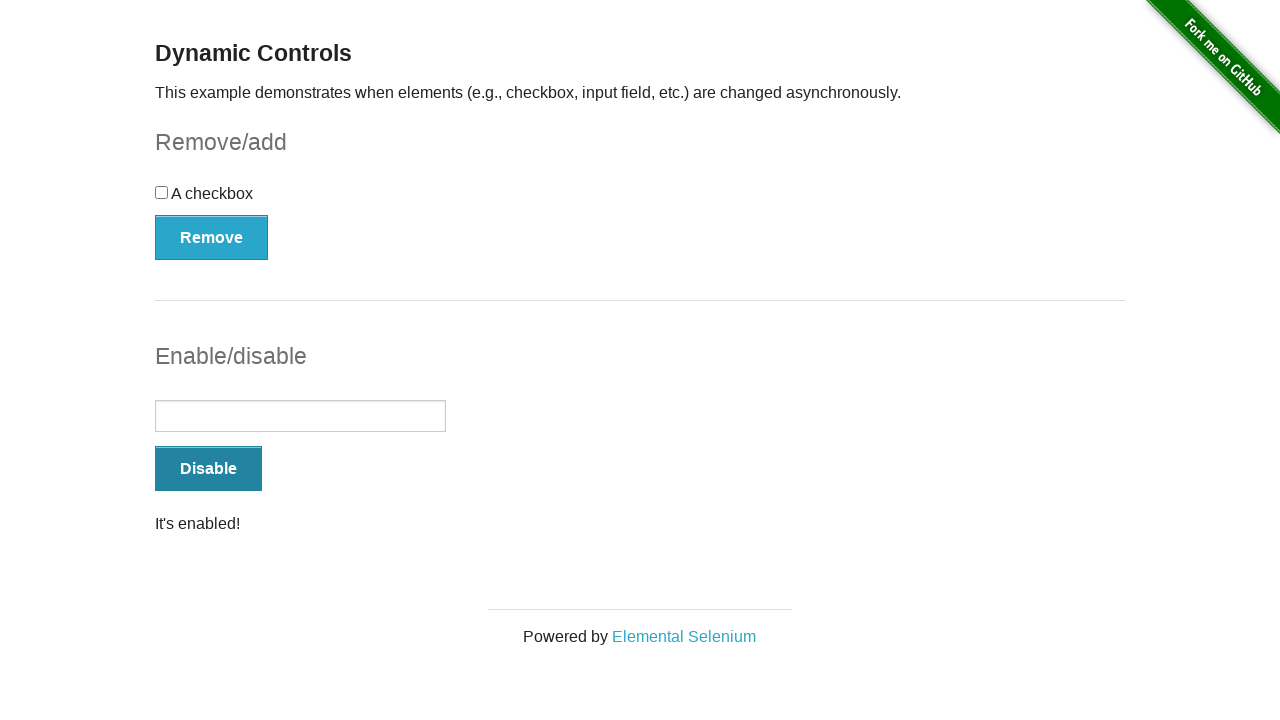

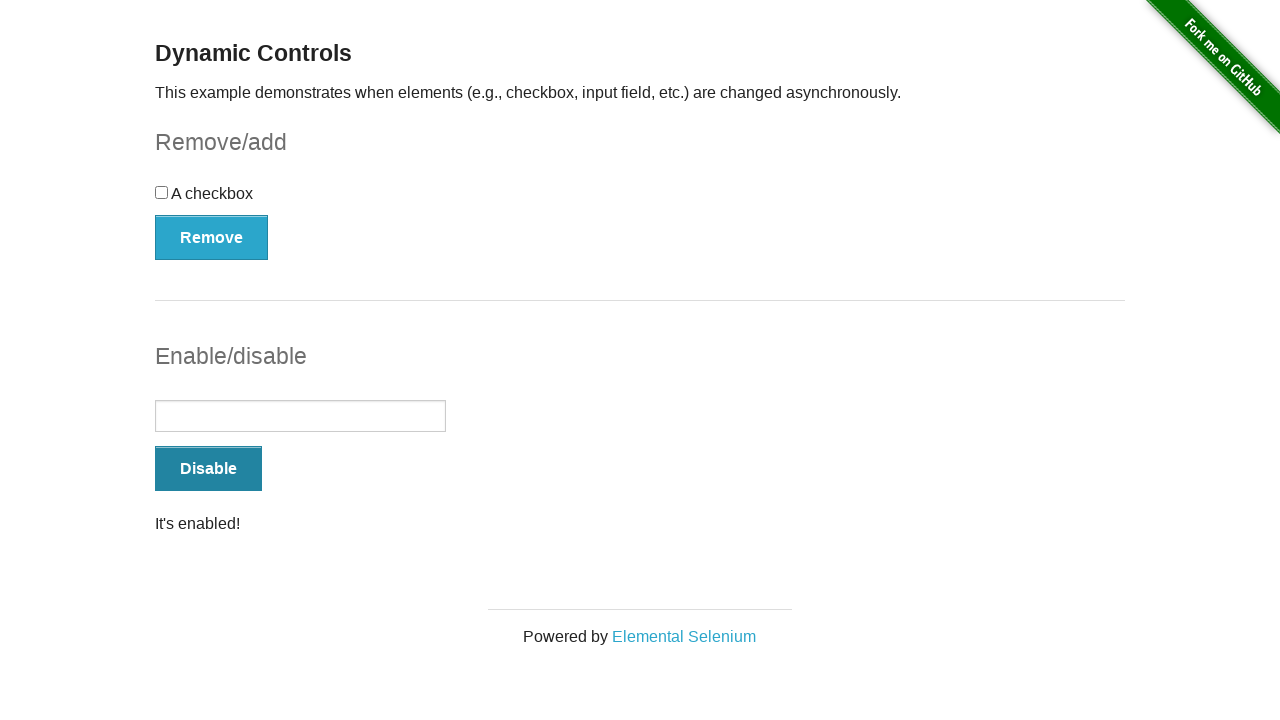